Tests JavaScript alert handling by entering a name, triggering an alert, accepting it, then triggering a confirm dialog and dismissing it

Starting URL: https://rahulshettyacademy.com/AutomationPractice/

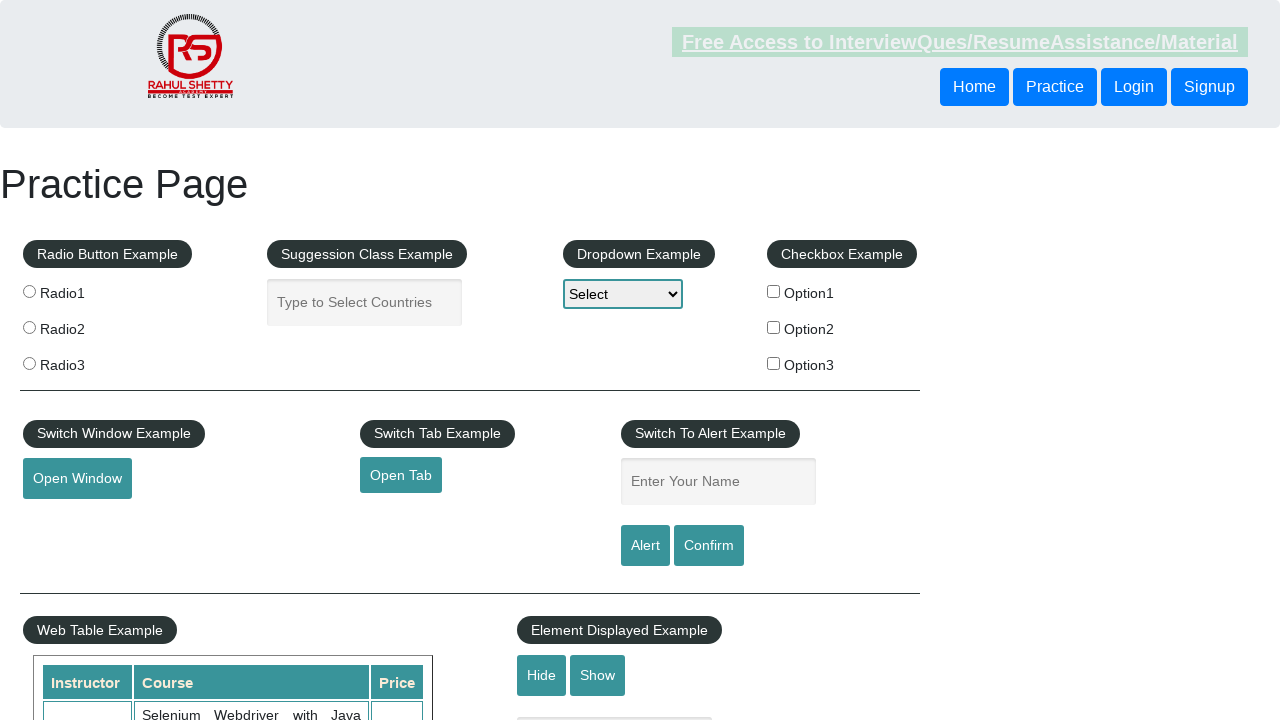

Filled name input field with 'Rahul' on #name
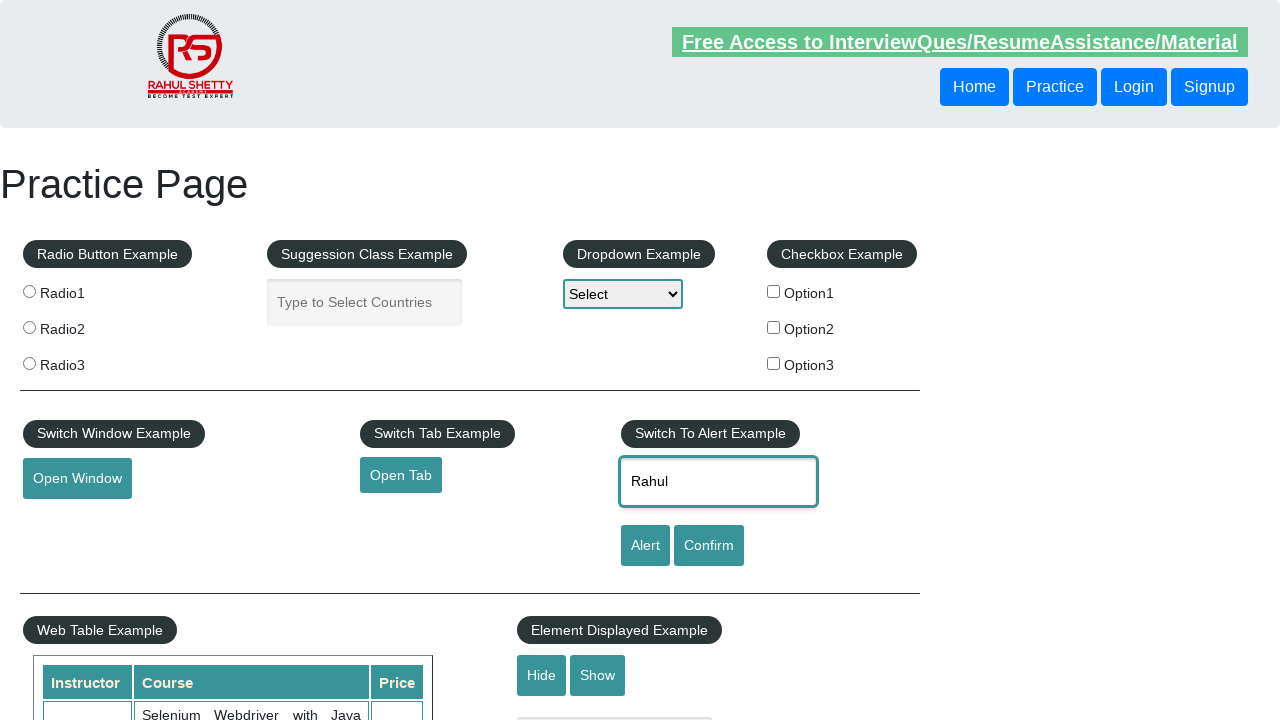

Clicked alert button to trigger JavaScript alert at (645, 546) on #alertbtn
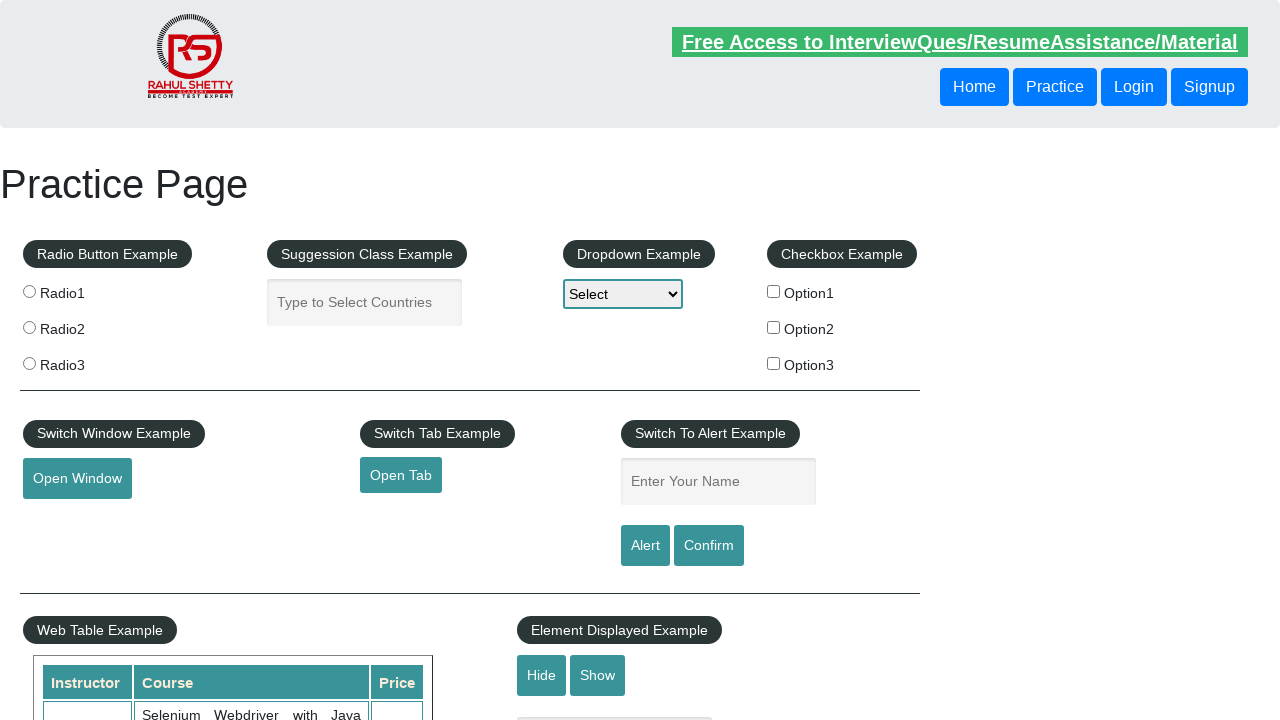

Set up dialog handler to accept alerts
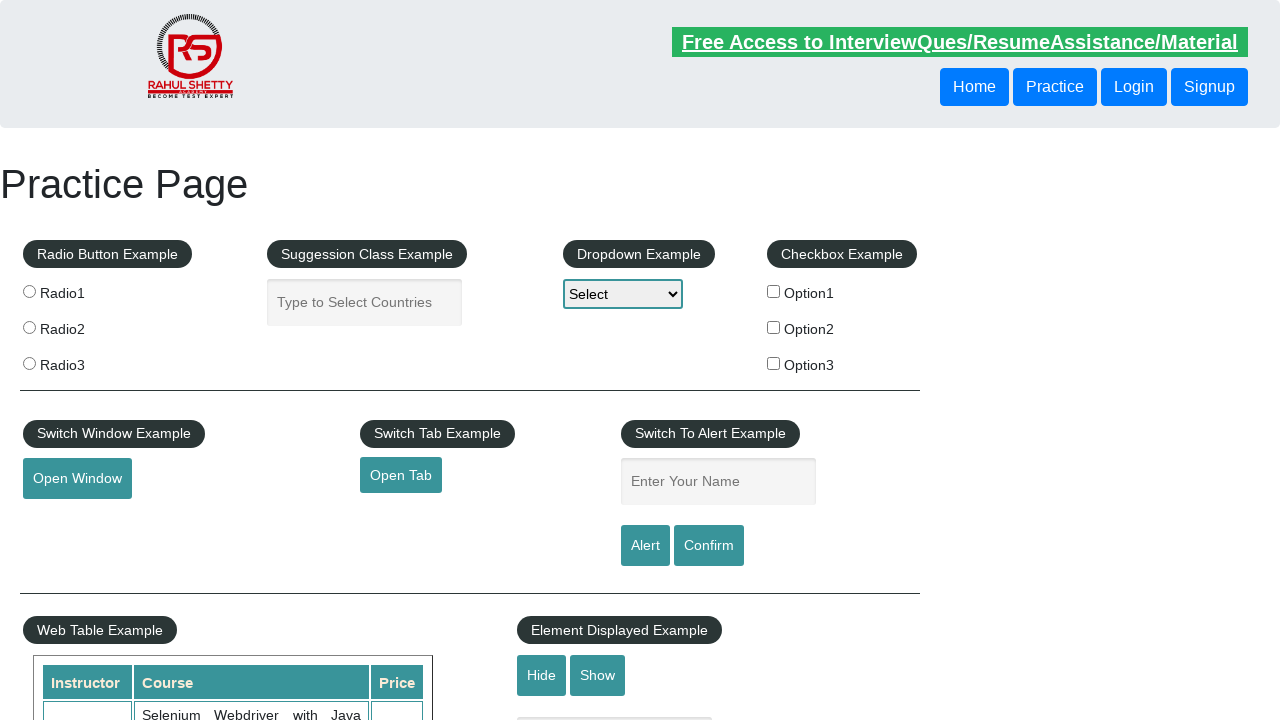

Clicked confirm button to trigger confirm dialog at (709, 546) on #confirmbtn
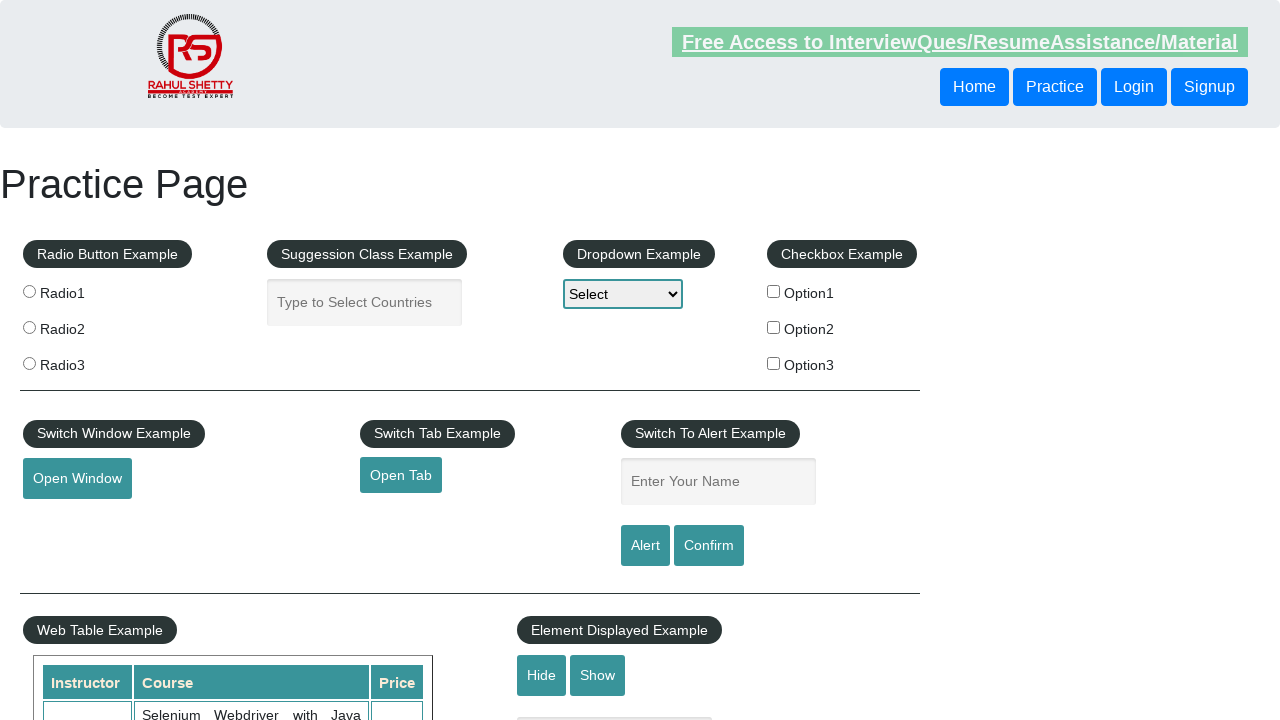

Set up dialog handler to dismiss confirm dialogs
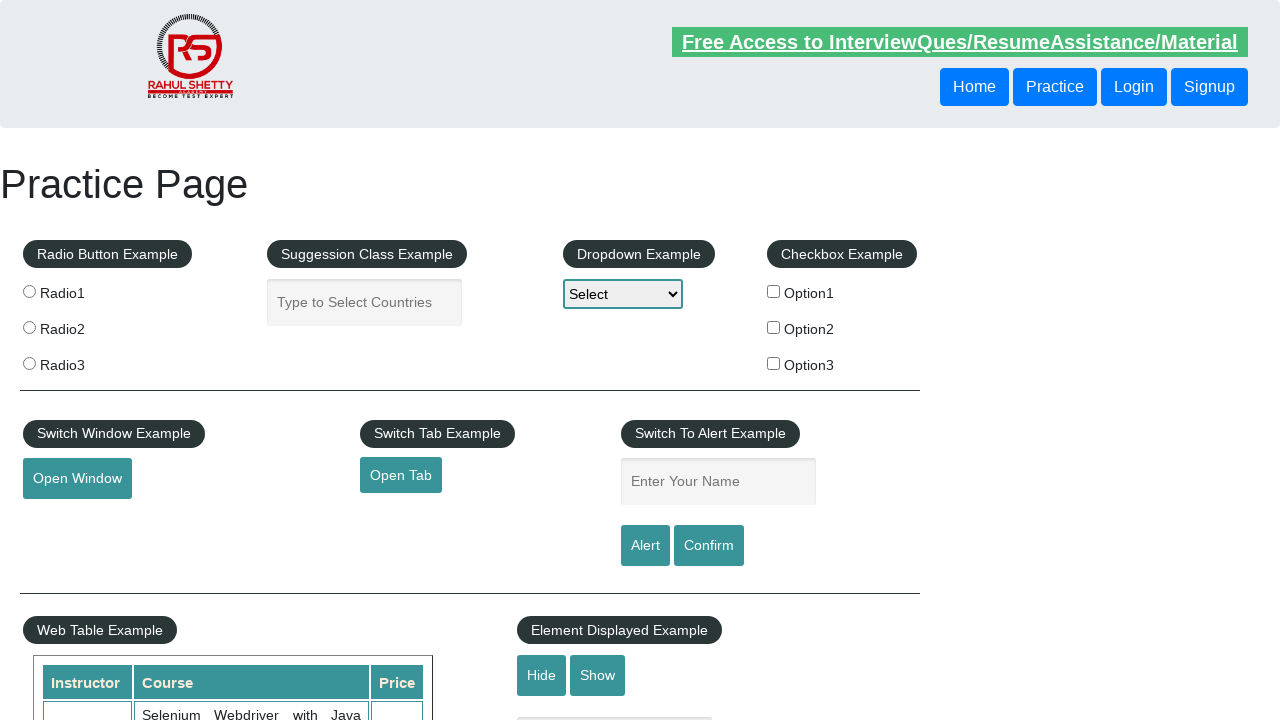

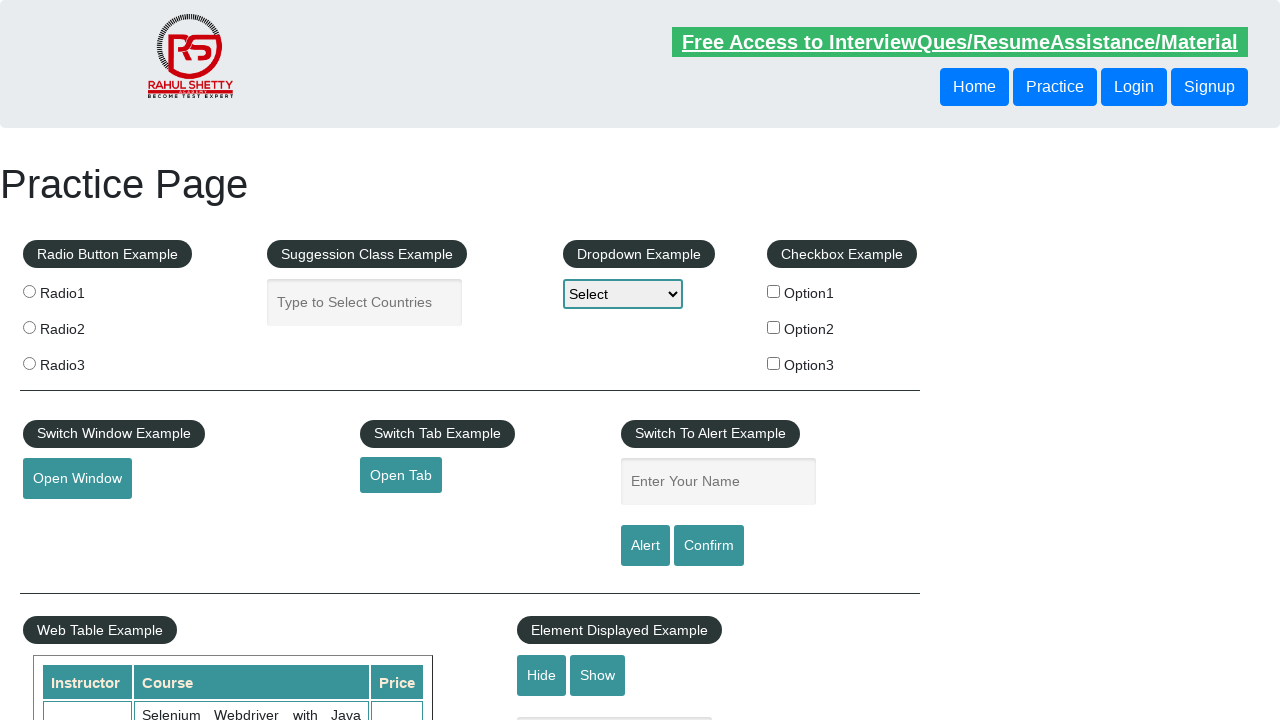